Tests dynamic loading functionality by clicking through to Example 1, starting the loading process, and verifying that "Hello World!" text appears after loading completes

Starting URL: https://the-internet.herokuapp.com/

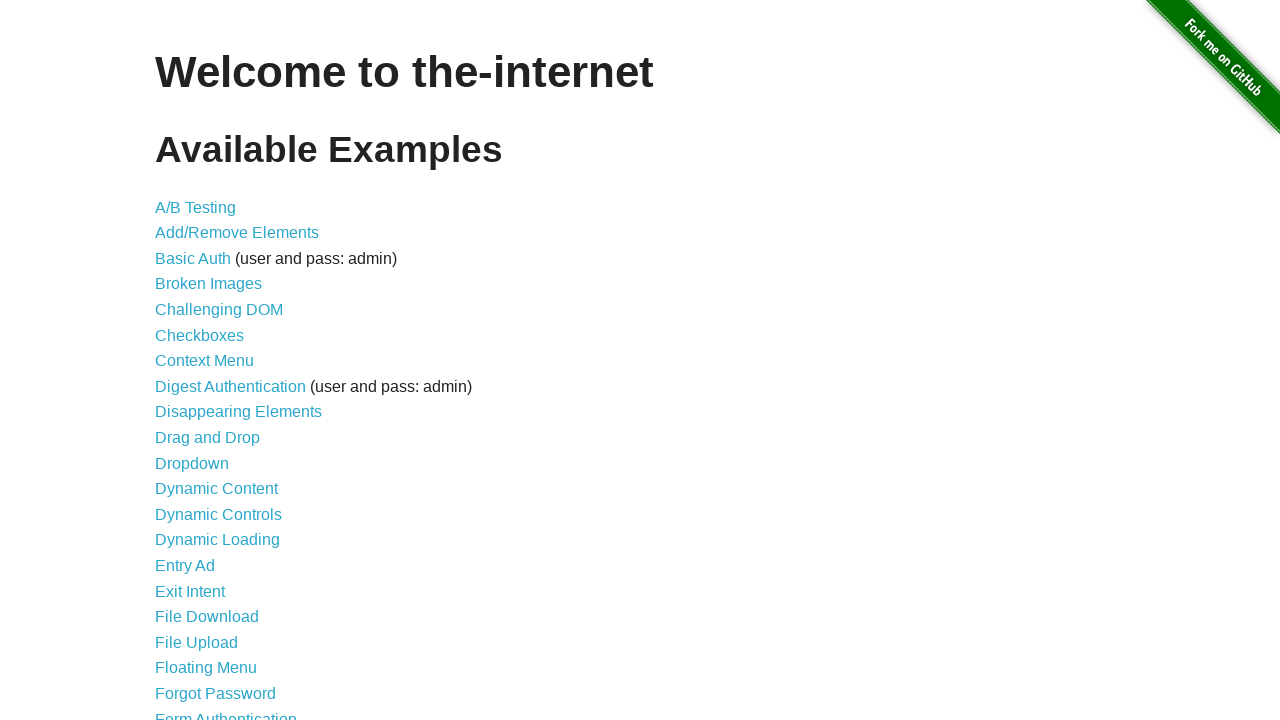

Clicked on Dynamic Loading link at (218, 540) on text='Dynamic Loading'
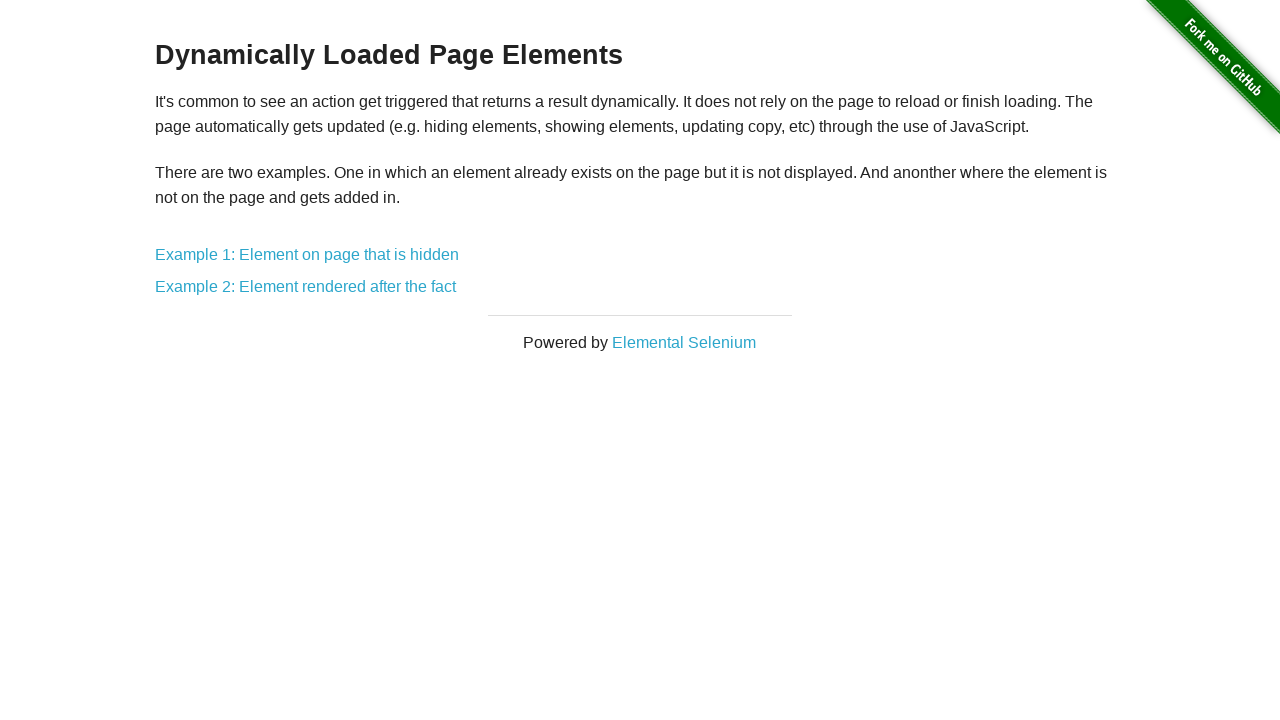

Clicked on Example 1 at (307, 255) on xpath=//div[@id='content']/div/a[1]
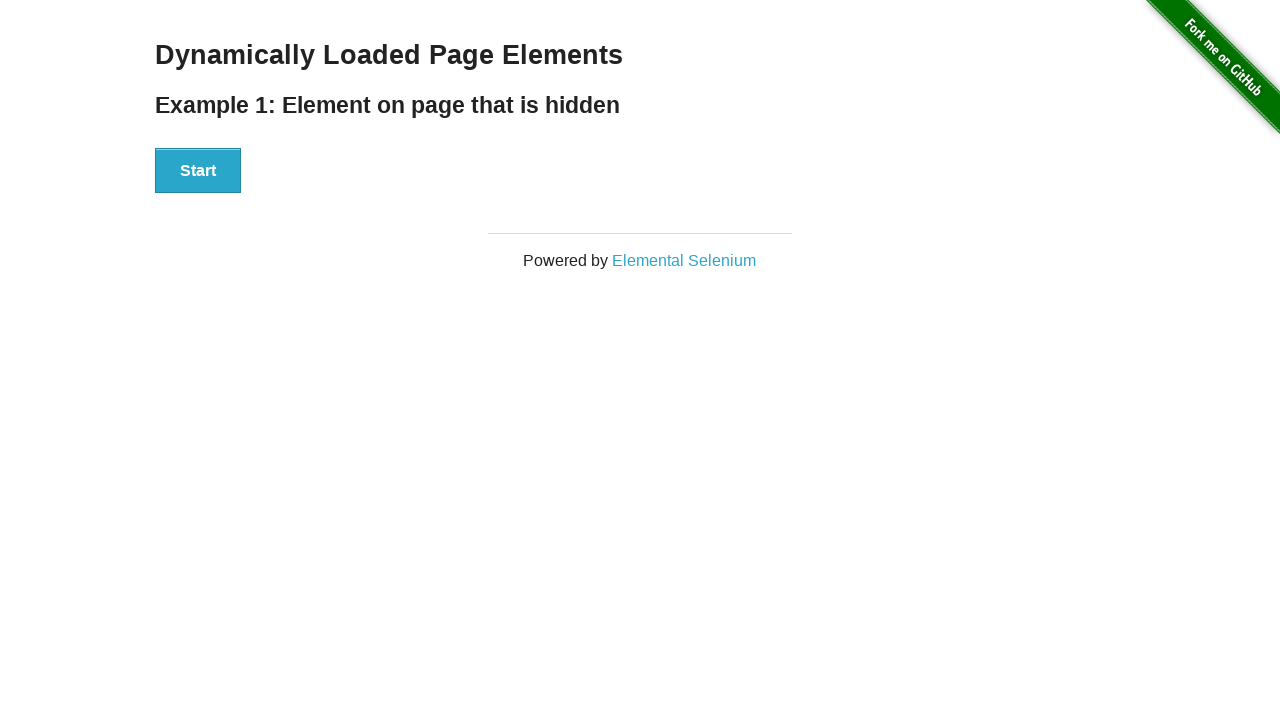

Clicked the Start button to begin loading process at (198, 171) on xpath=//div[@id='start']/button
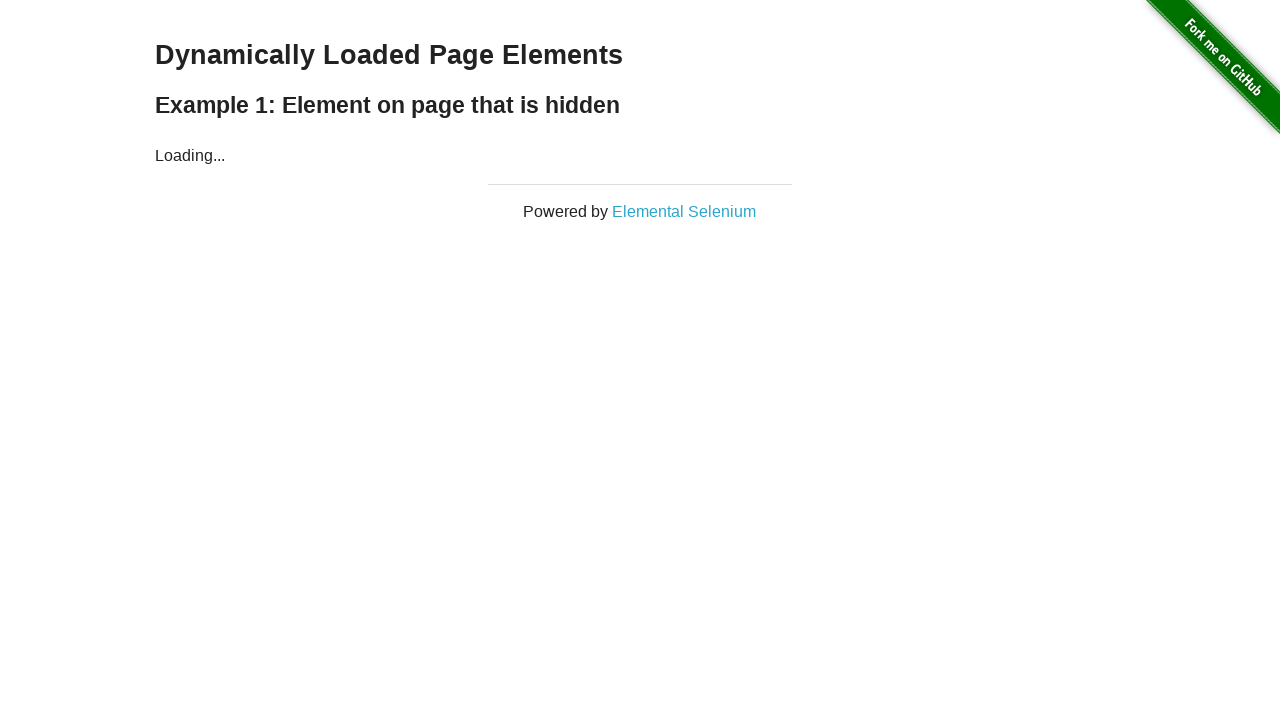

Waited for 'Hello World!' text to appear after loading completes
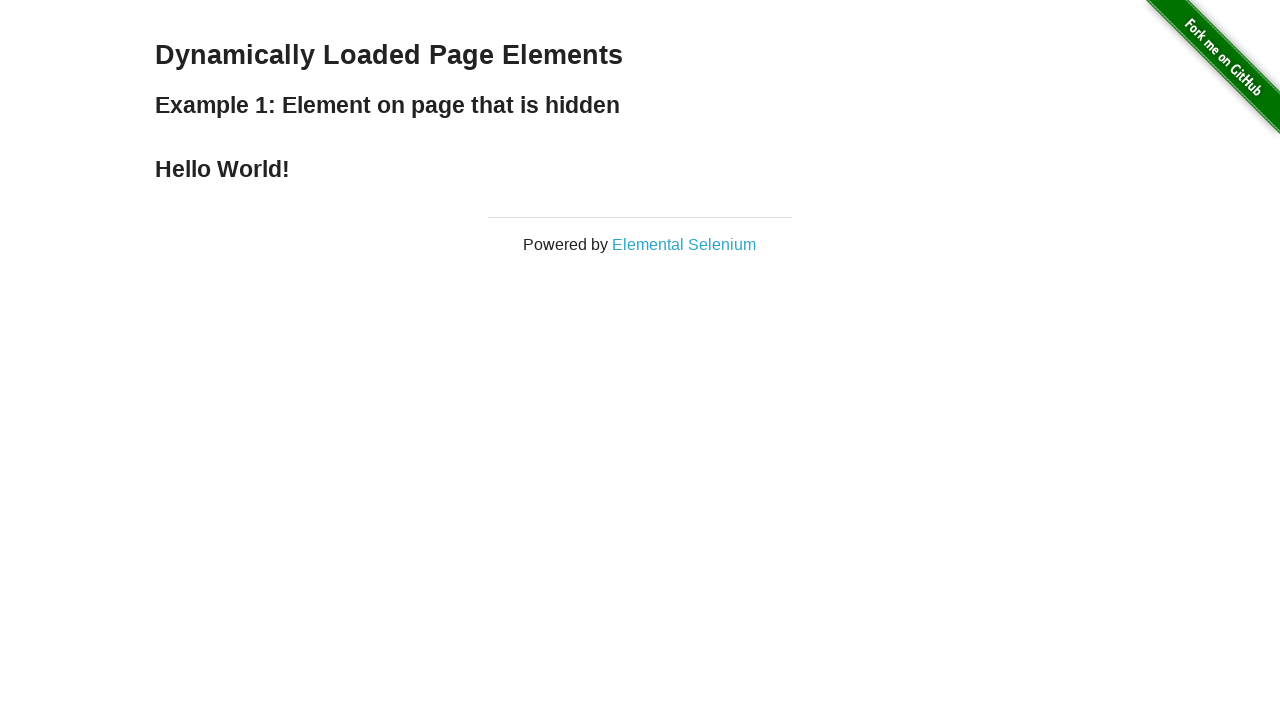

Located the 'Hello World!' element
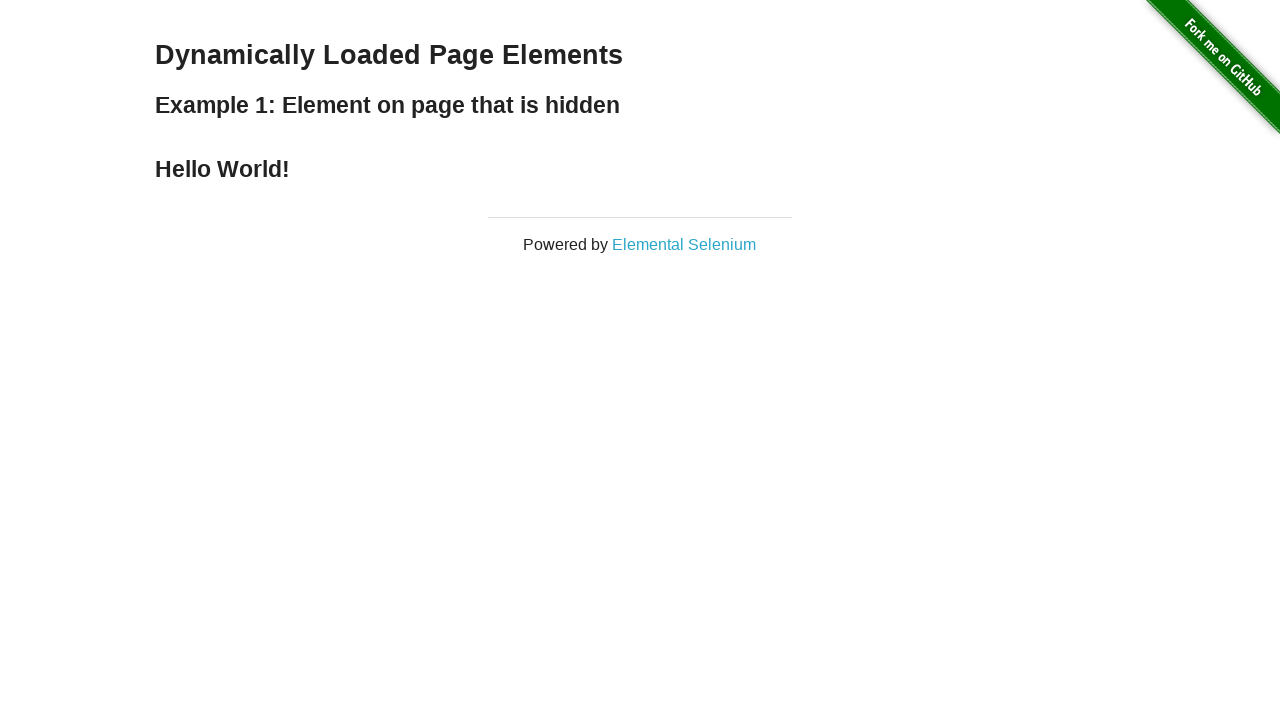

Verified 'Hello World!' text is visible: True, content: Hello World!
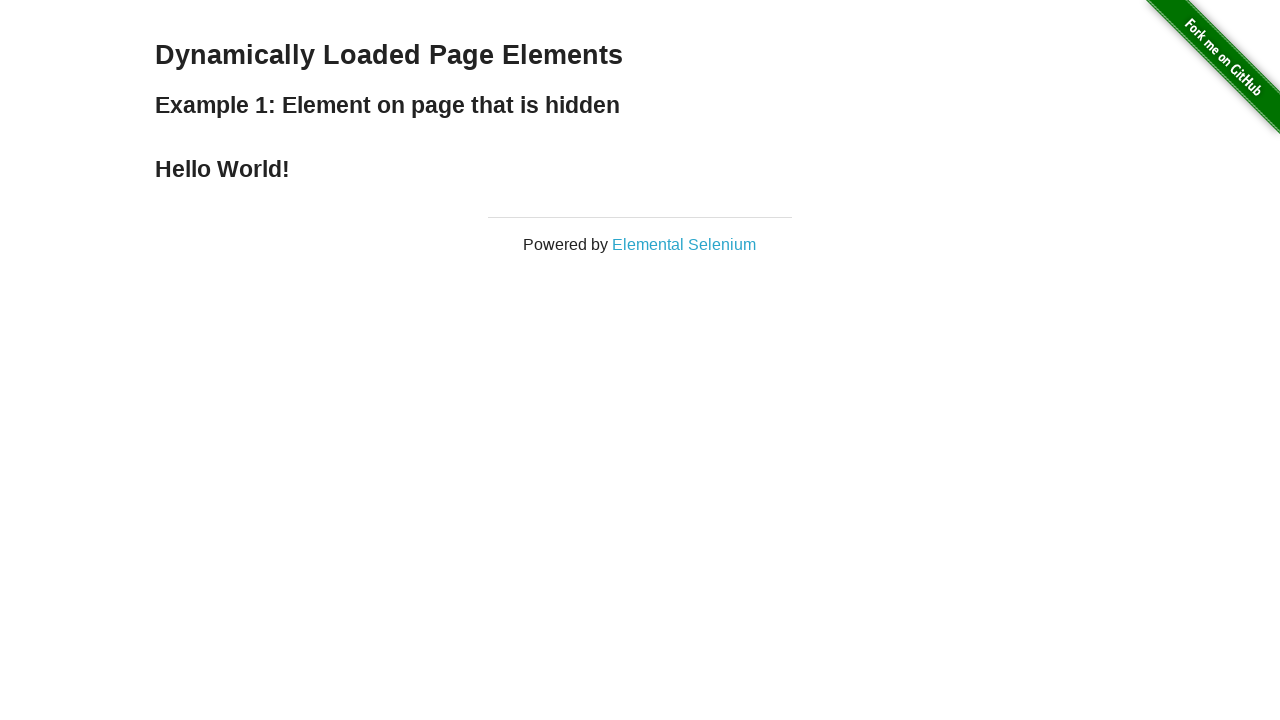

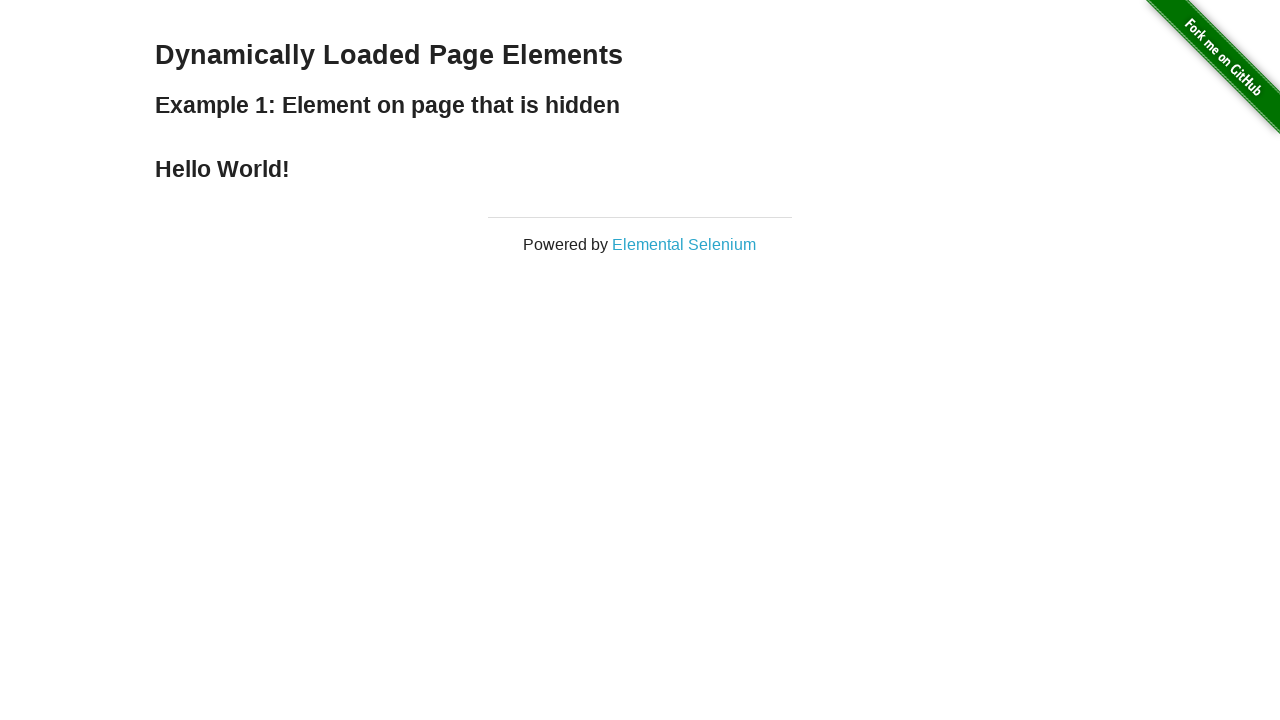